Navigates to the Selenium HQ website and verifies URL redirection to selenium.dev

Starting URL: https://www.seleniumhq.org/

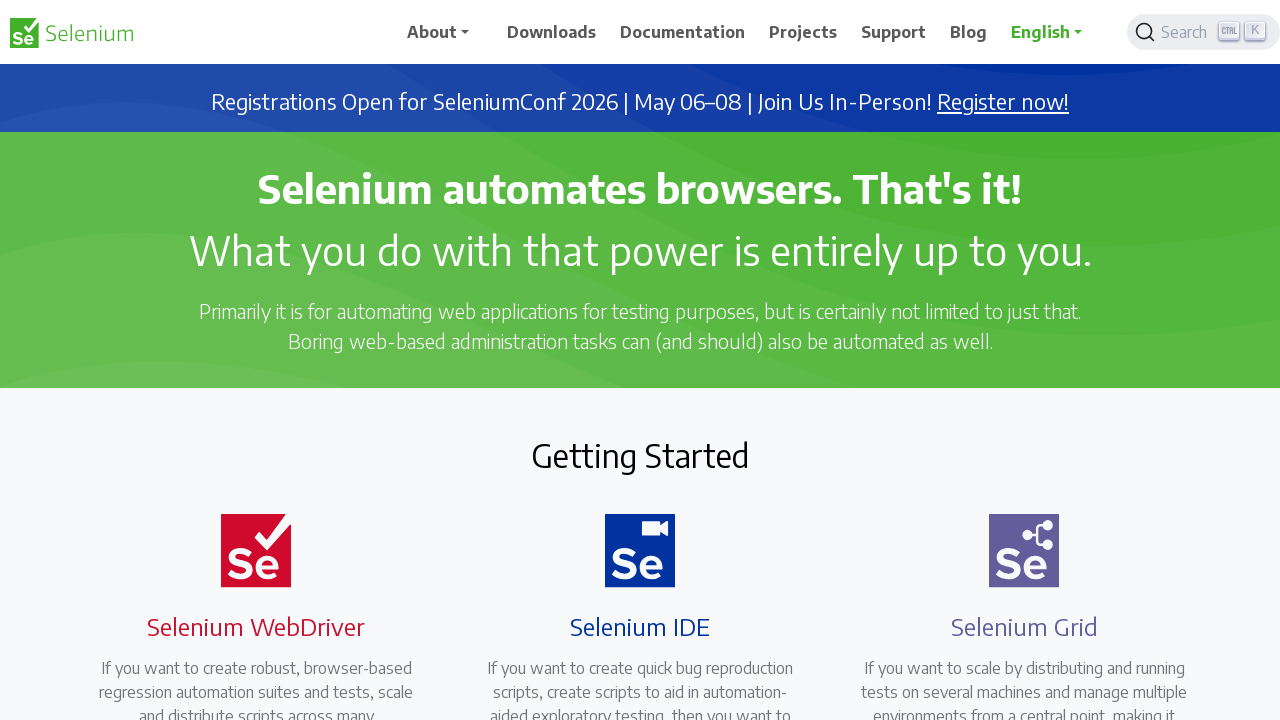

Navigated to Selenium HQ website at https://www.seleniumhq.org/
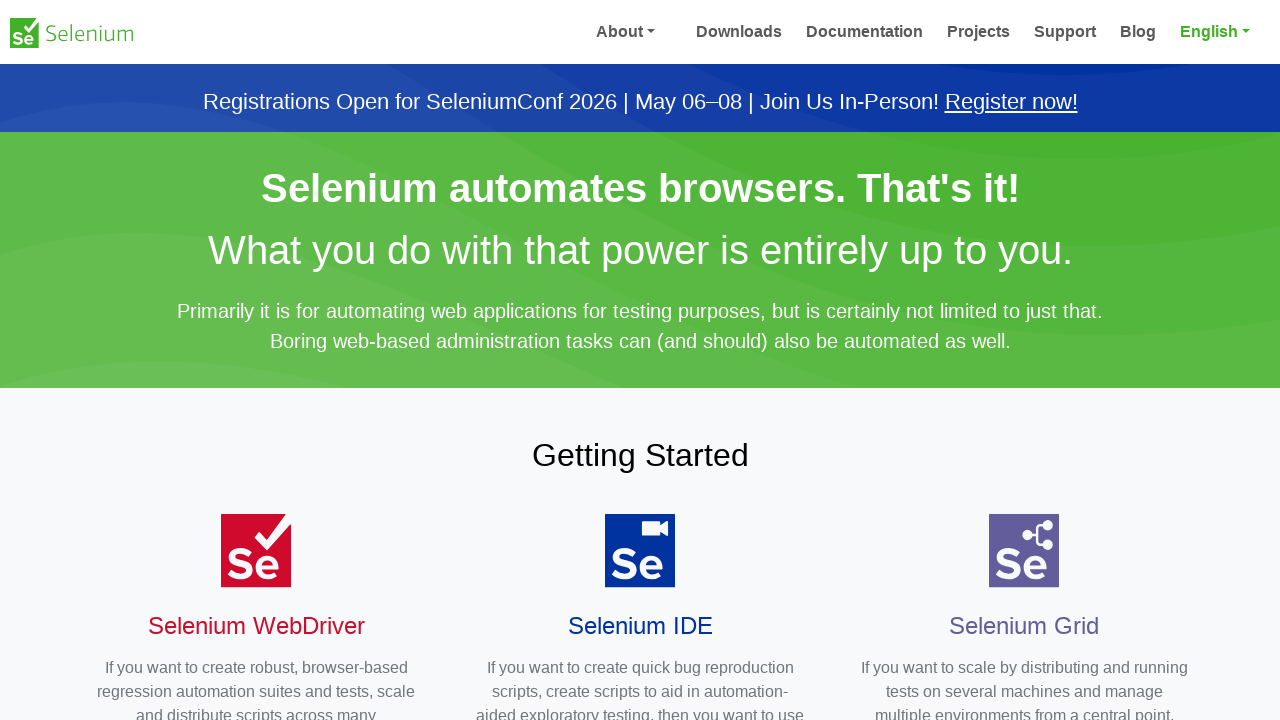

Waited 2000ms for page to load and potential redirect
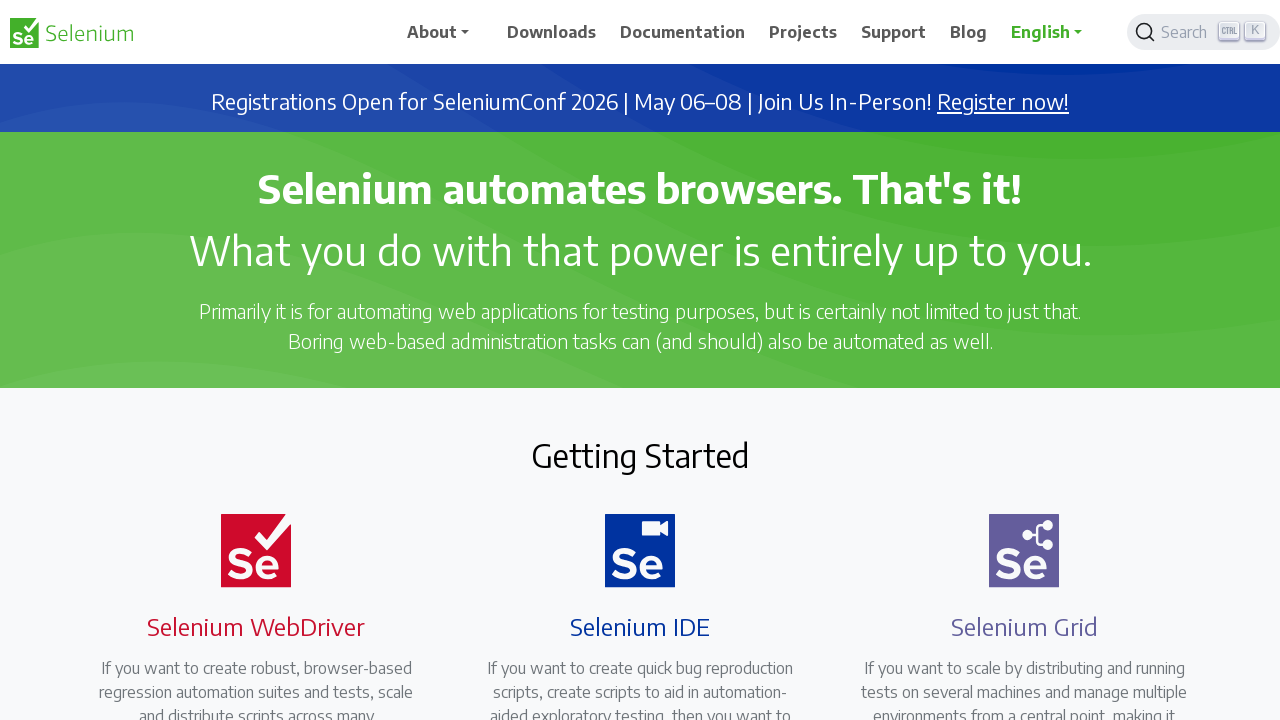

Retrieved current URL: https://www.selenium.dev/
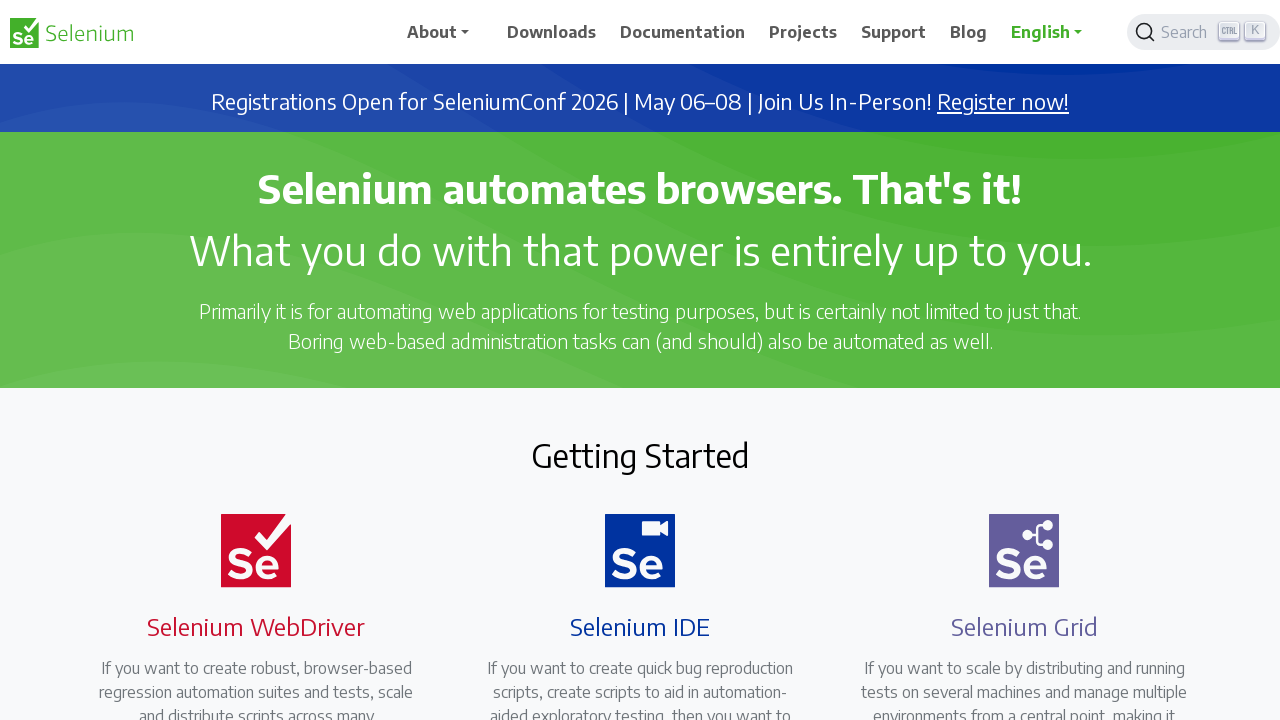

Verified URL redirection to https://www.selenium.dev/ - test passed
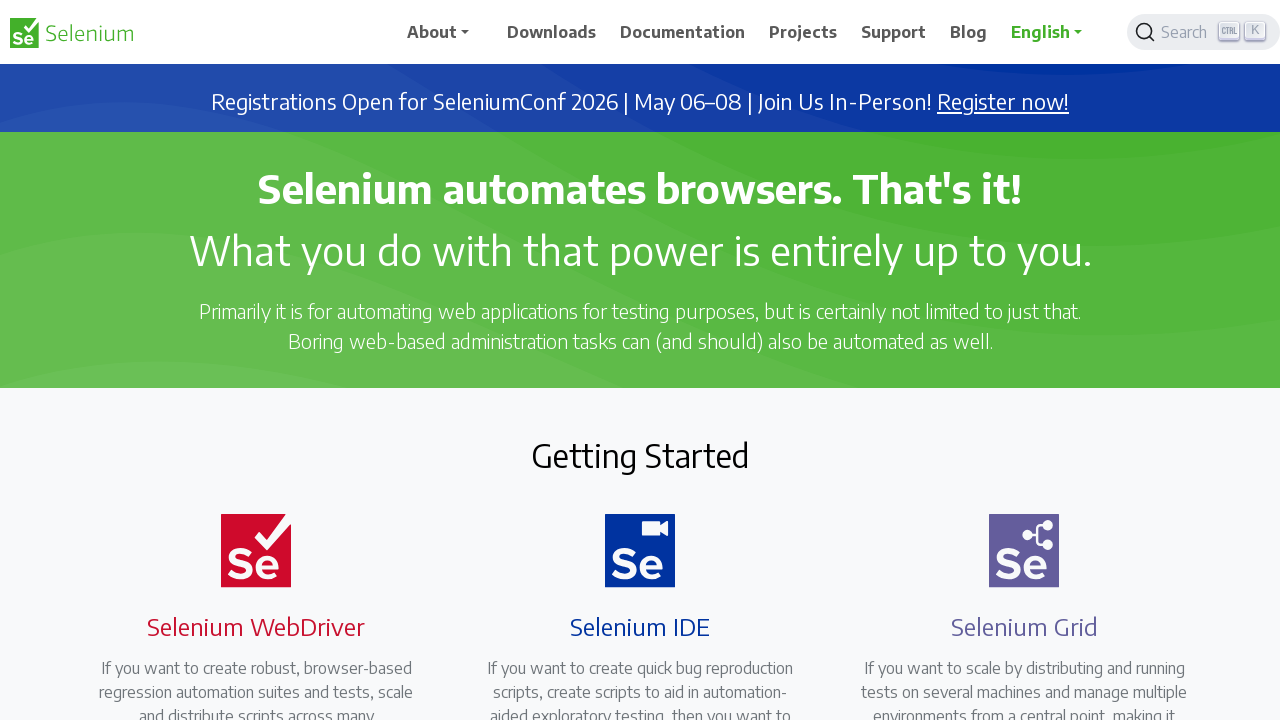

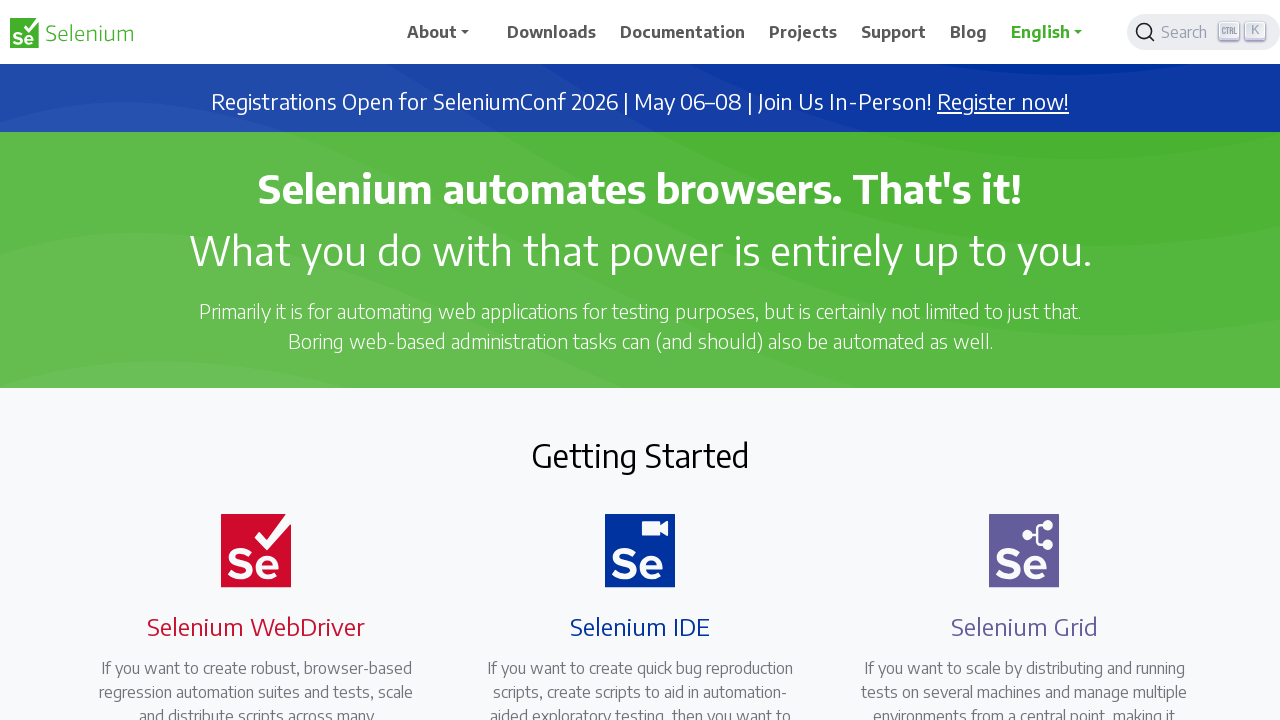